Tests right-click context menu functionality by right-clicking an element, hovering over quit option, and clicking it

Starting URL: http://swisnl.github.io/jQuery-contextMenu/demo.html

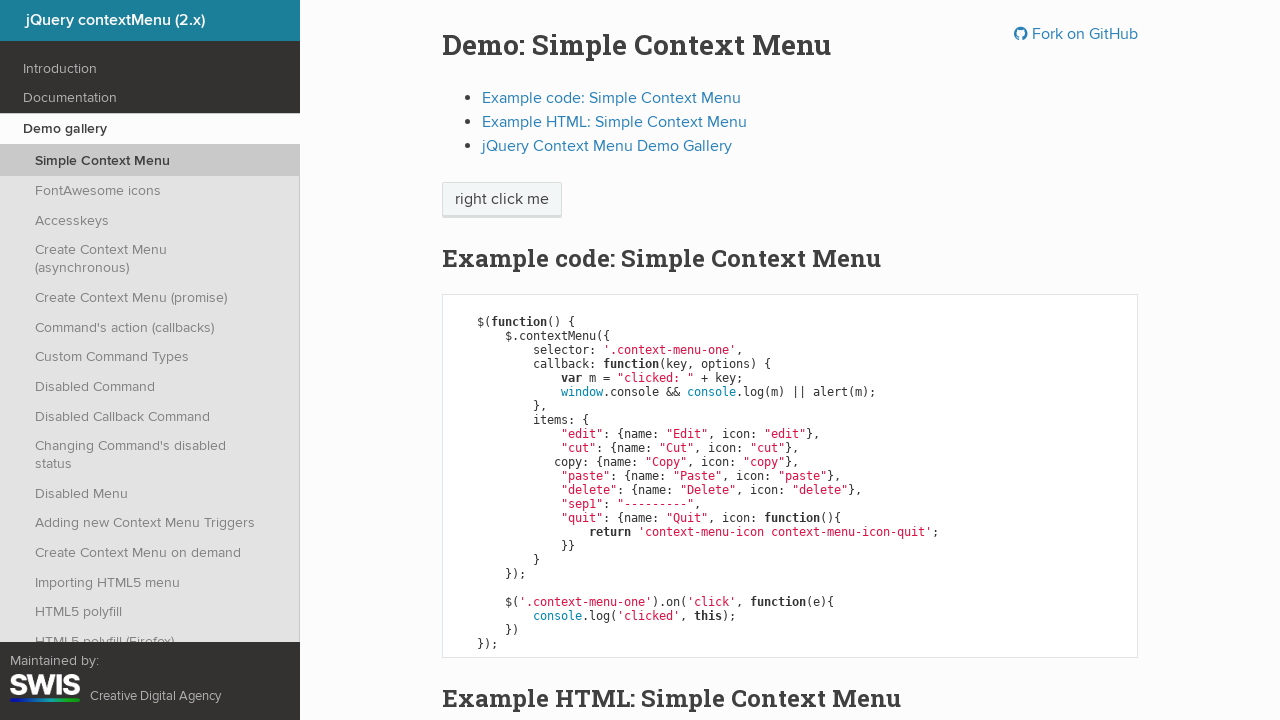

Right-clicked on context menu element to display context menu at (502, 200) on span.context-menu-one
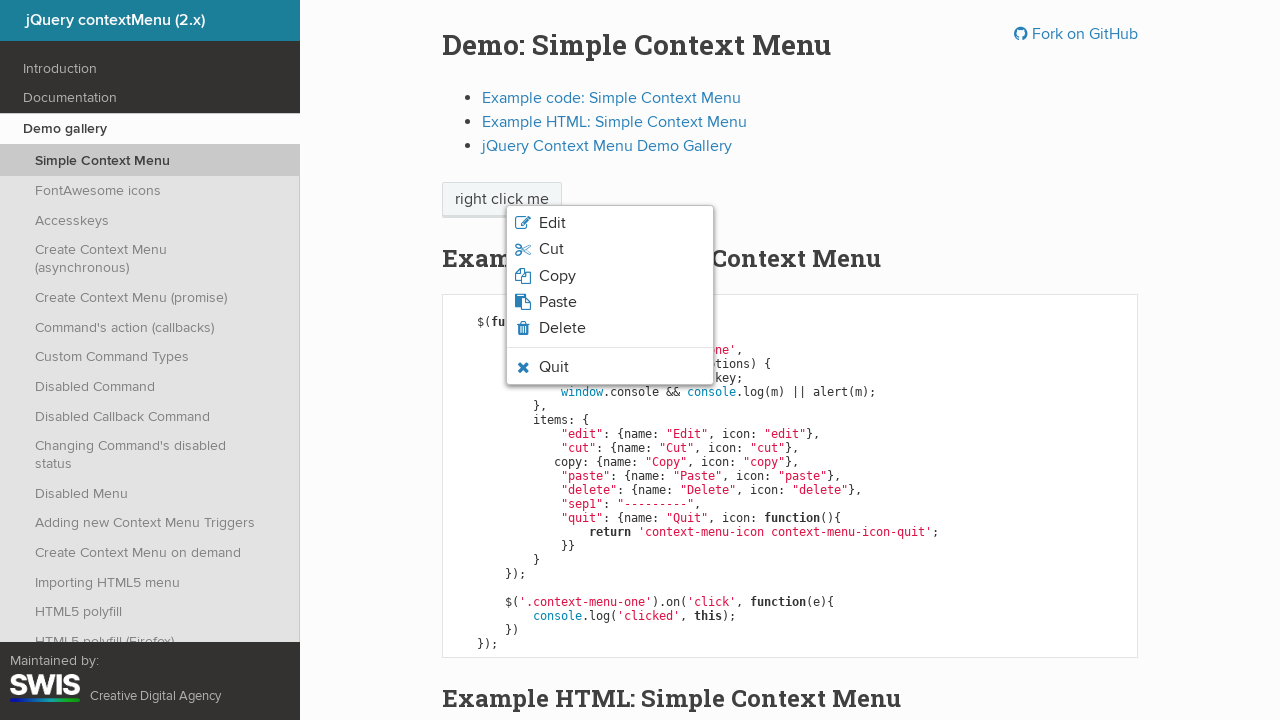

Hovered over quit option in context menu at (610, 367) on li.context-menu-icon-quit
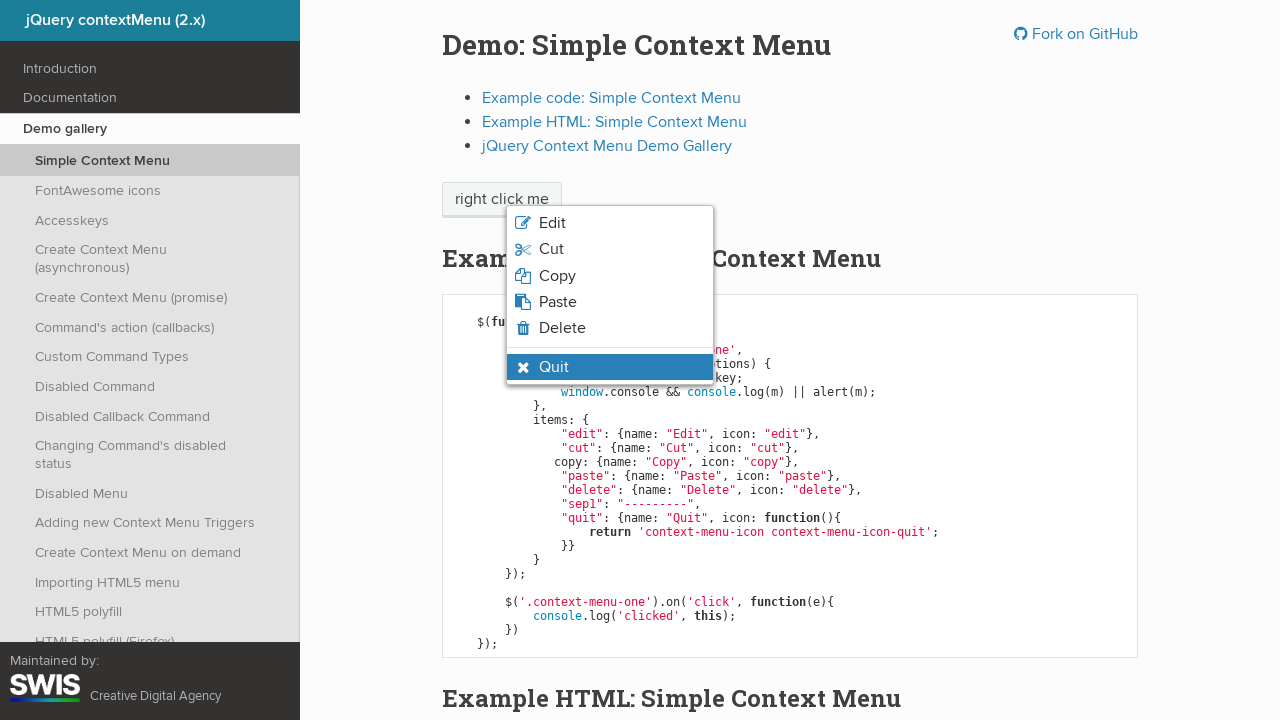

Clicked quit option from context menu at (610, 367) on li.context-menu-icon-quit
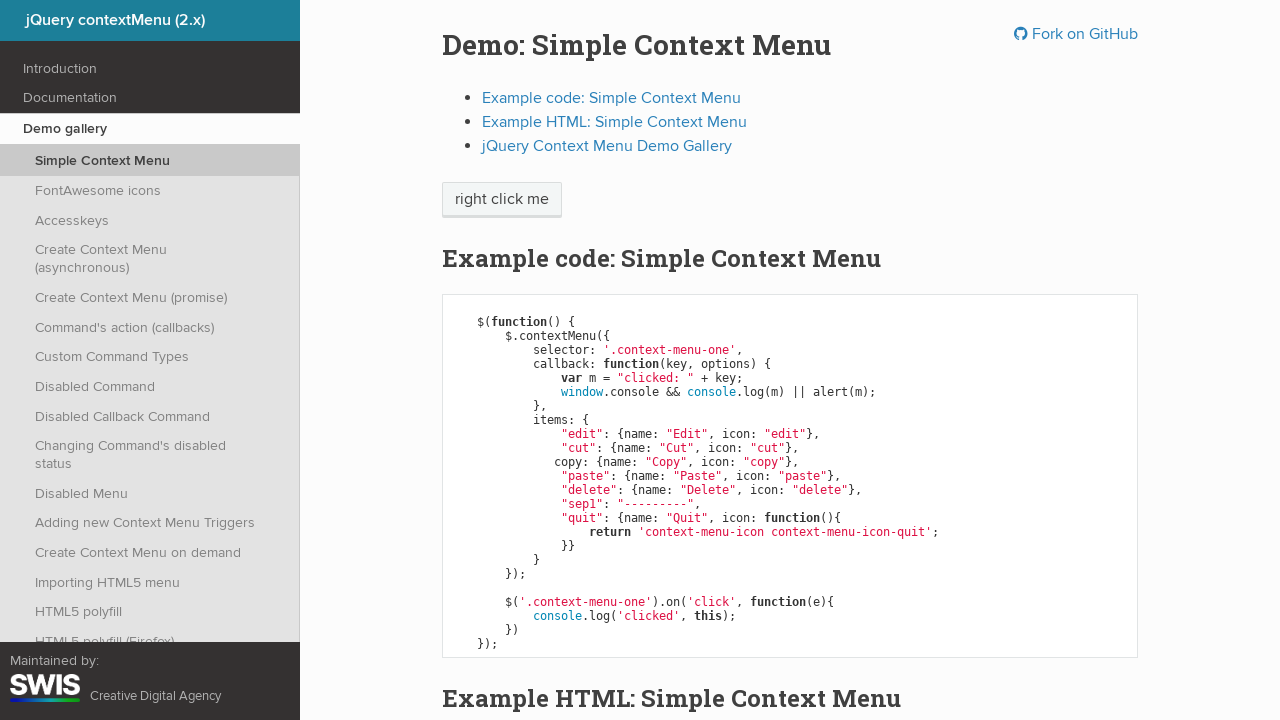

Accepted dialog alert
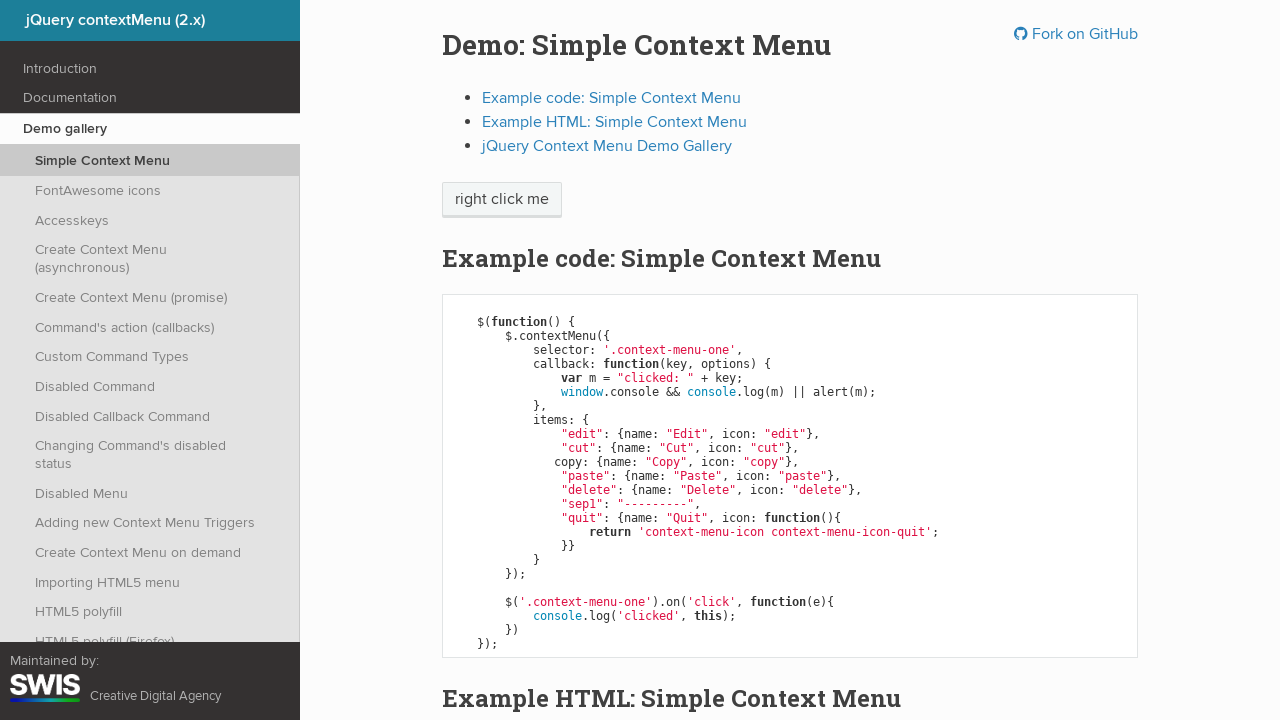

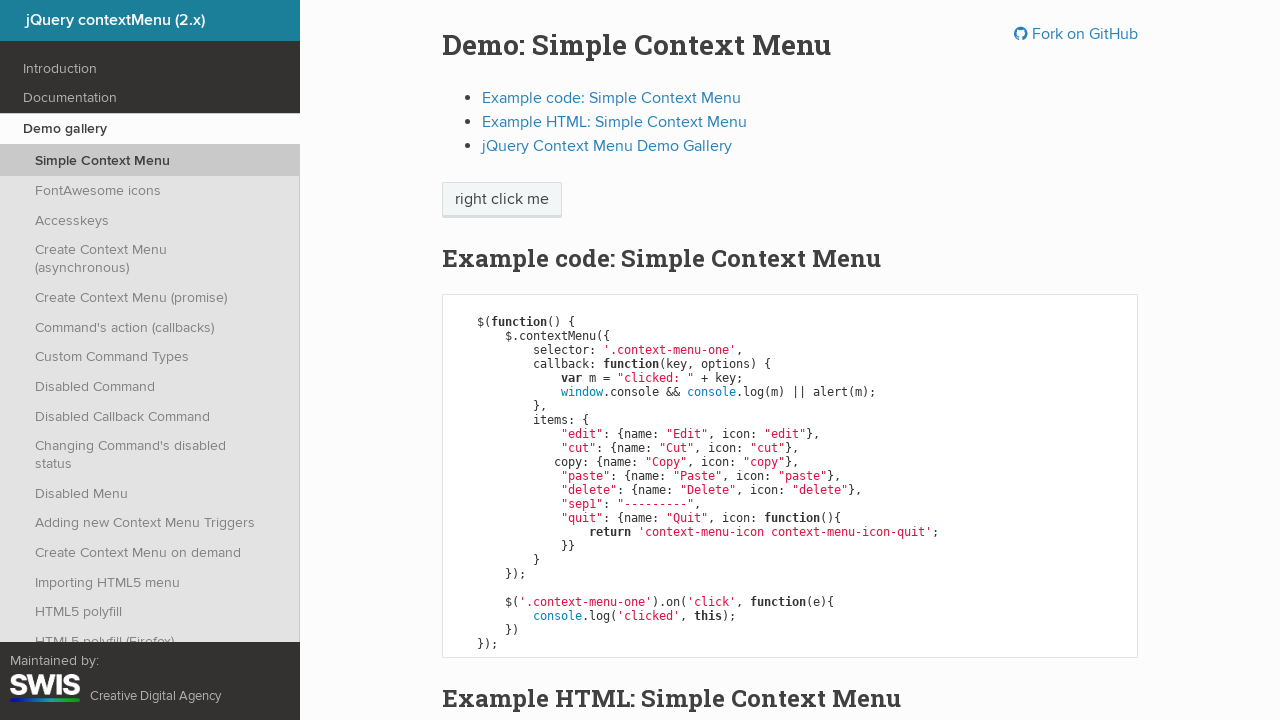